Tests clicking on the "Books" category card on the homepage and verifies the correct category page opens

Starting URL: http://intershop5.skillbox.ru/

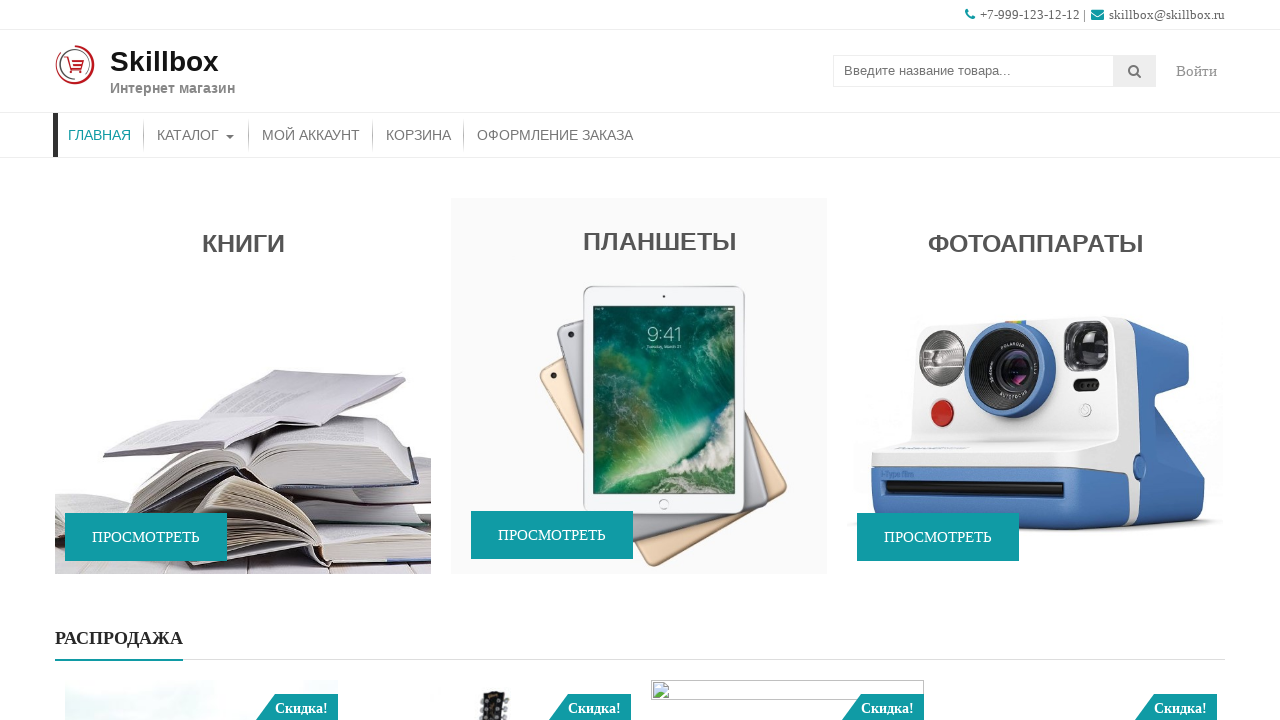

Navigated to homepage
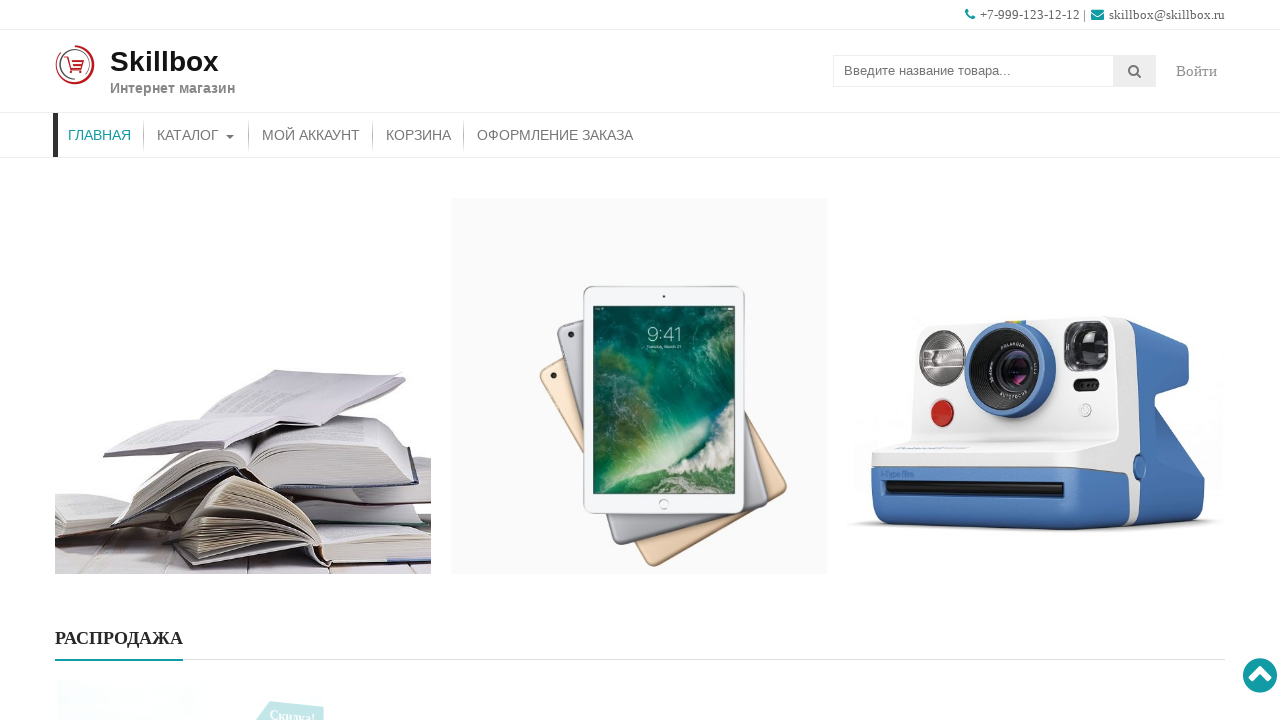

Clicked on Books category card at (146, 537) on xpath=//*[.='Книги']/../*[contains(@class, 'promo-link-btn')]
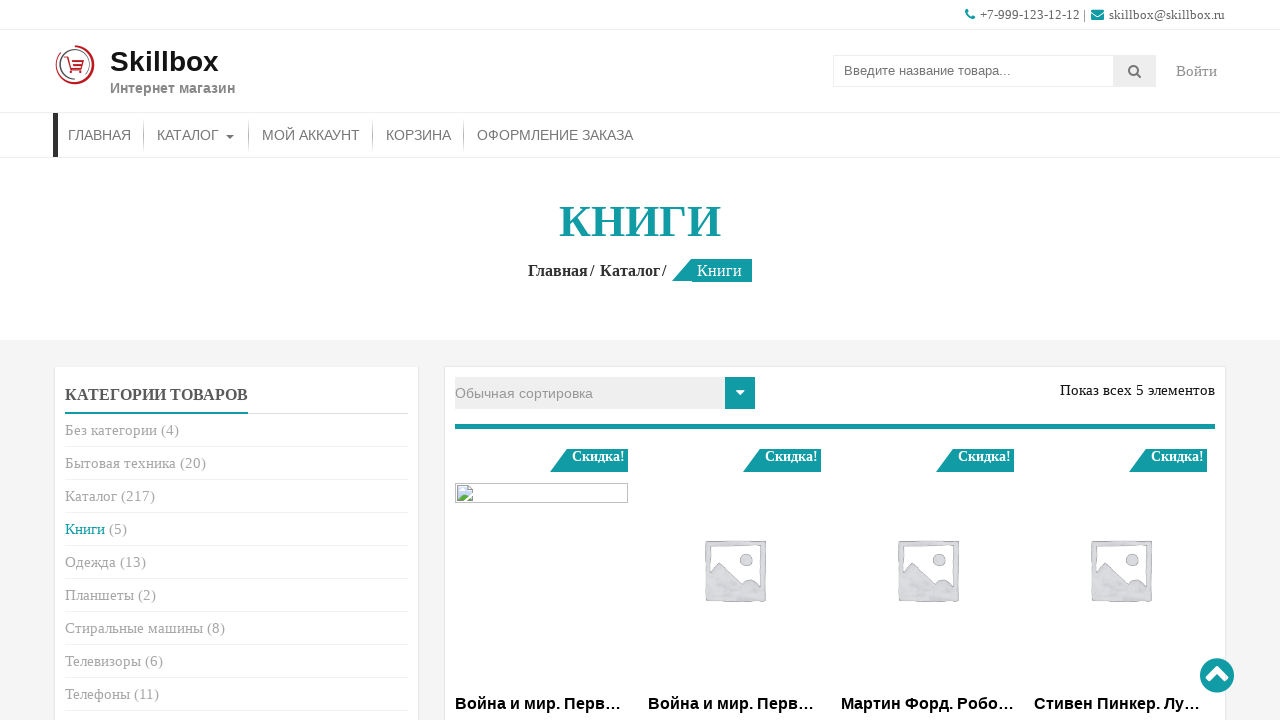

Books category page loaded with title displayed
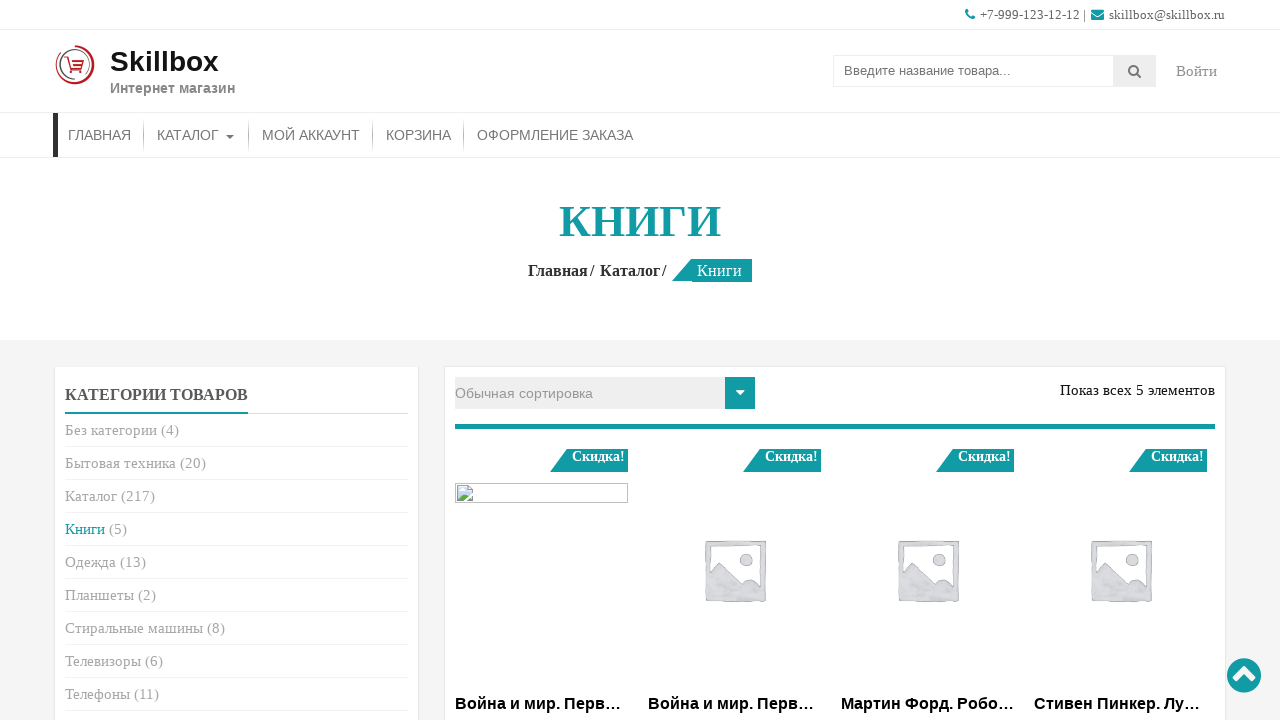

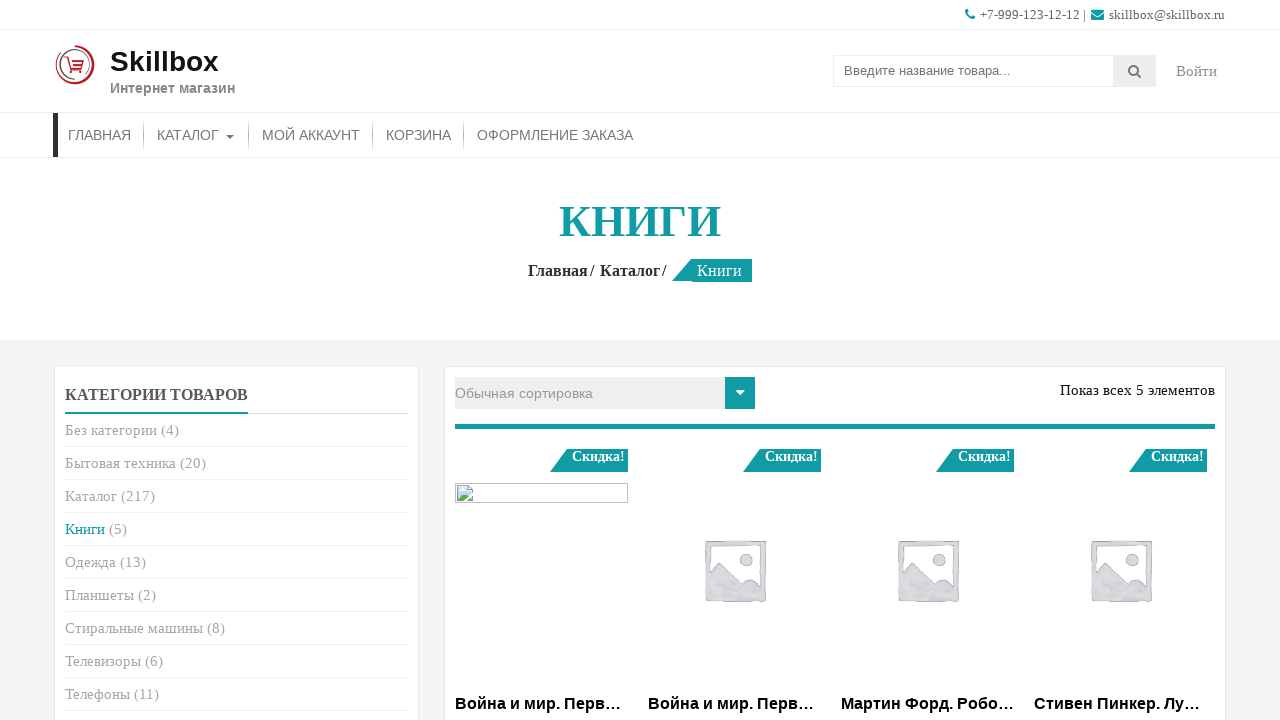